Tests JavaScript prompt dialog by clicking the prompt button and dismissing (Cancel) the dialog

Starting URL: https://the-internet.herokuapp.com/javascript_alerts

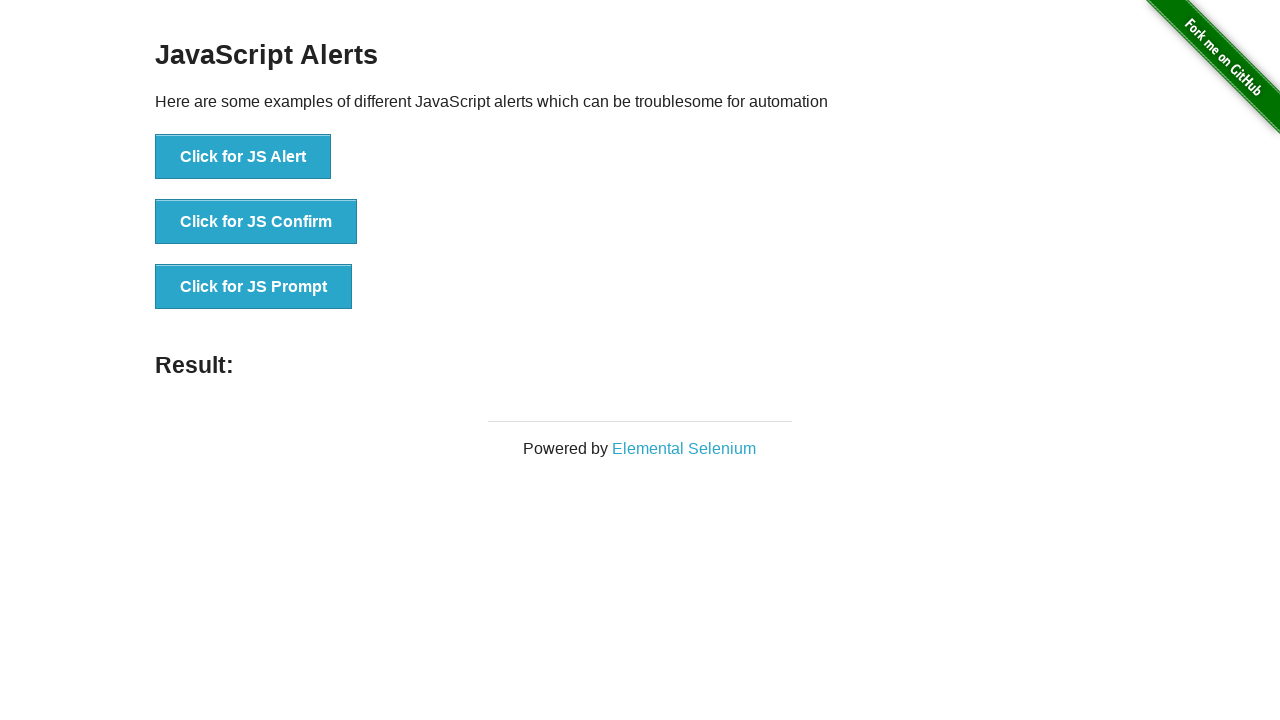

Set up dialog handler to dismiss the prompt
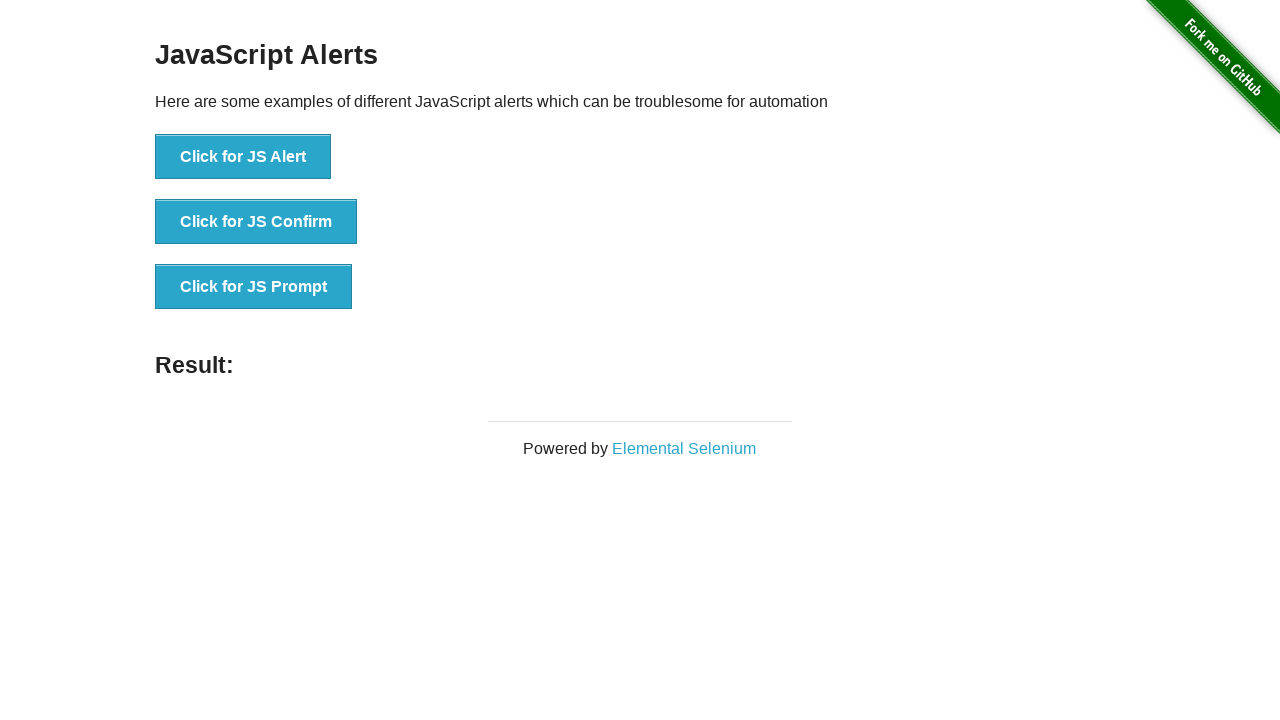

Clicked the JS Prompt button at (254, 287) on button:has-text("Click for JS Prompt")
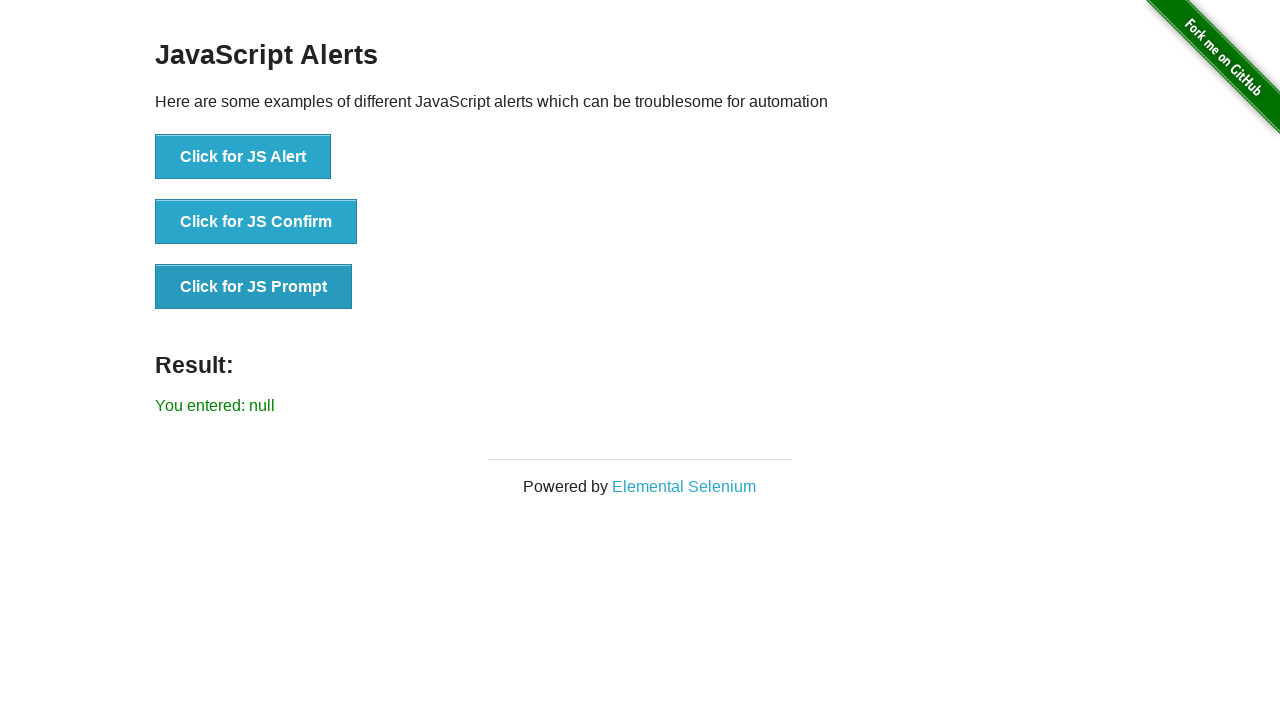

Result element appeared showing null after dismissing prompt
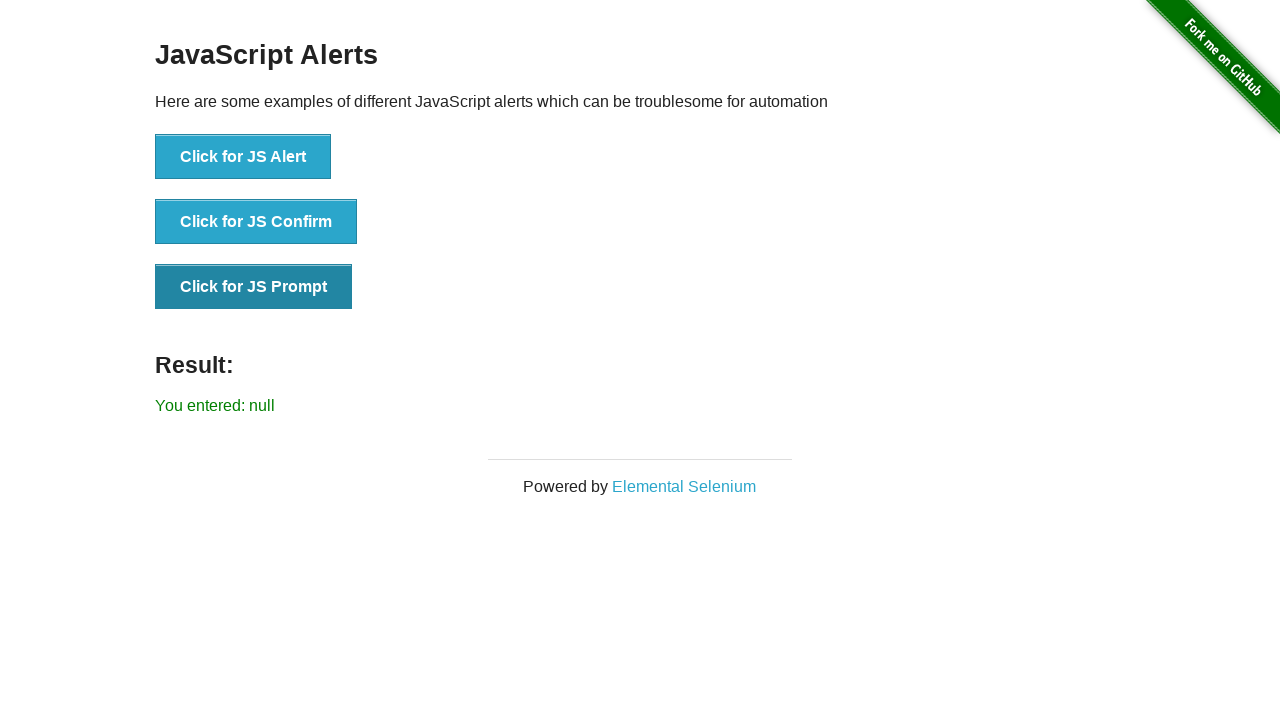

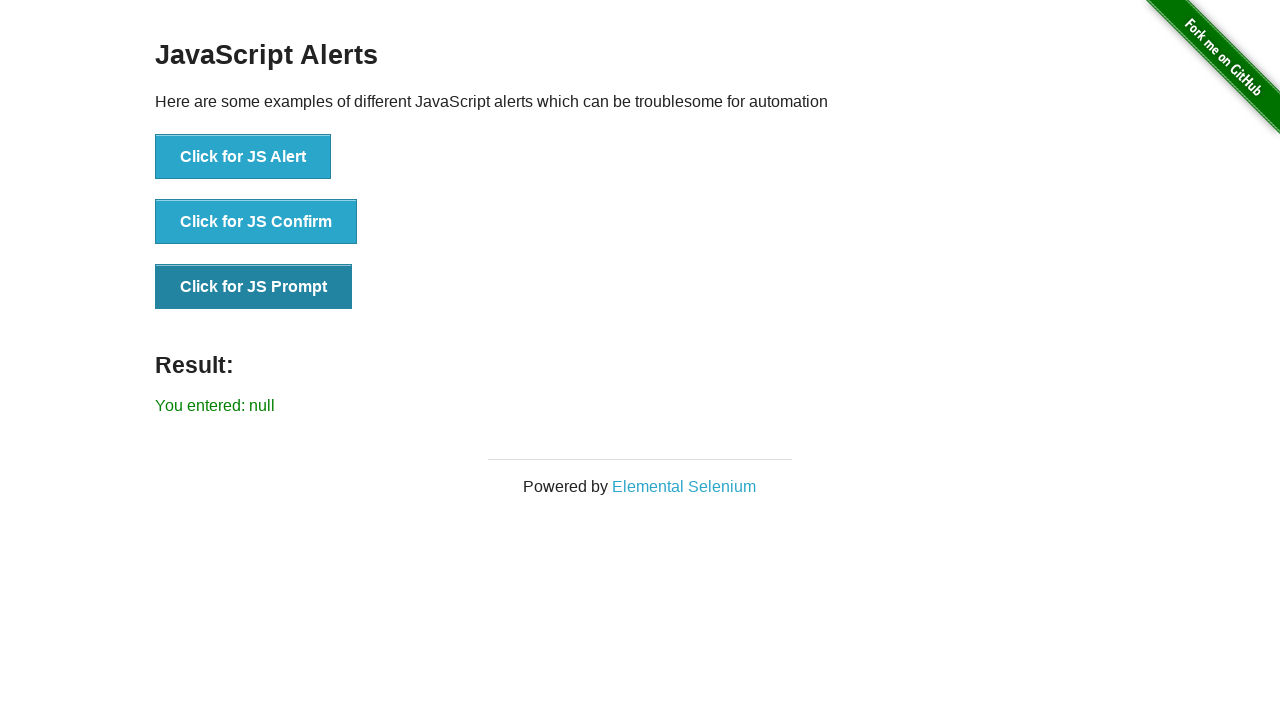